Navigates to the Rahul Shetty Academy Automation Practice page and verifies the page loads successfully by checking for page content.

Starting URL: https://rahulshettyacademy.com/AutomationPractice/

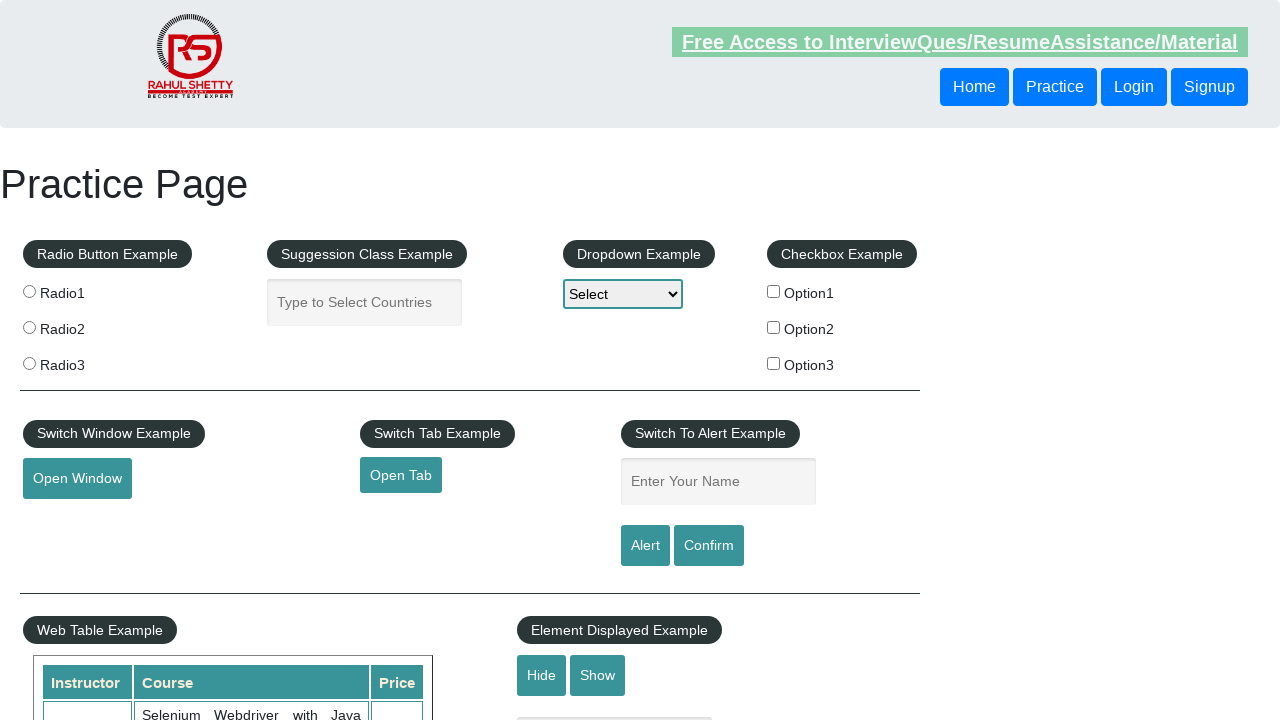

Waited for page to reach domcontentloaded state
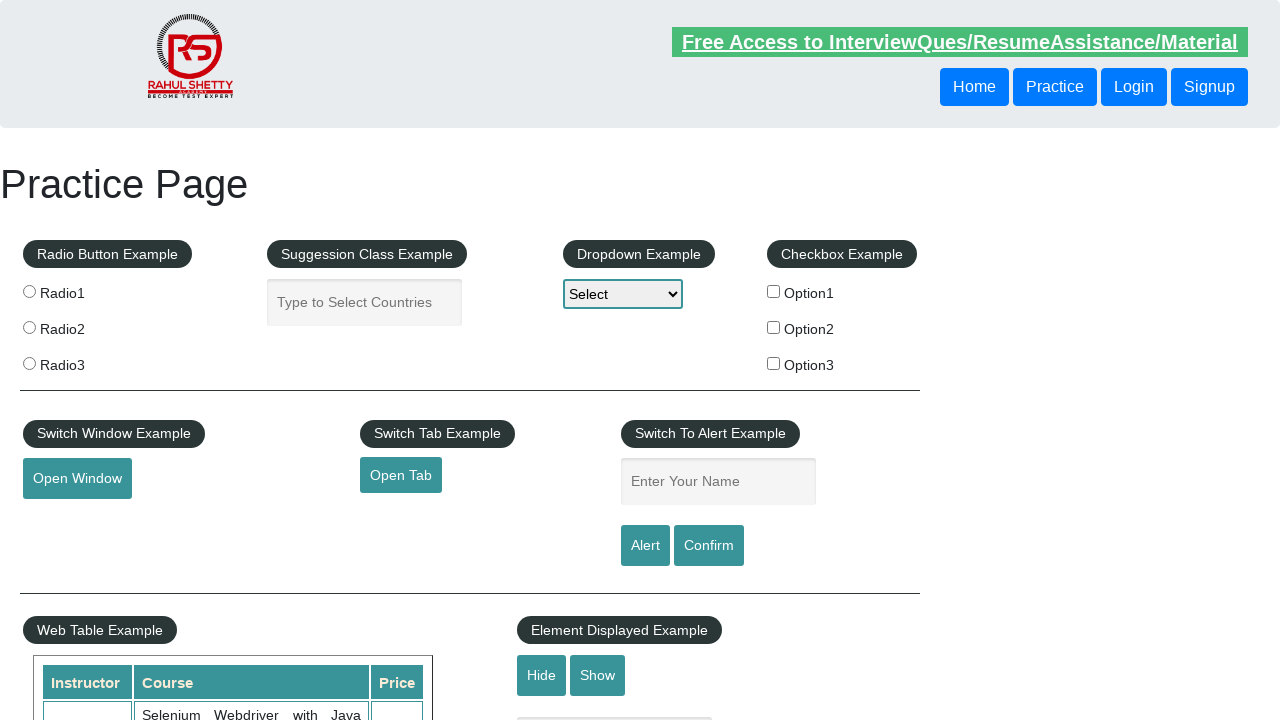

Verified page title contains 'Practice Page'
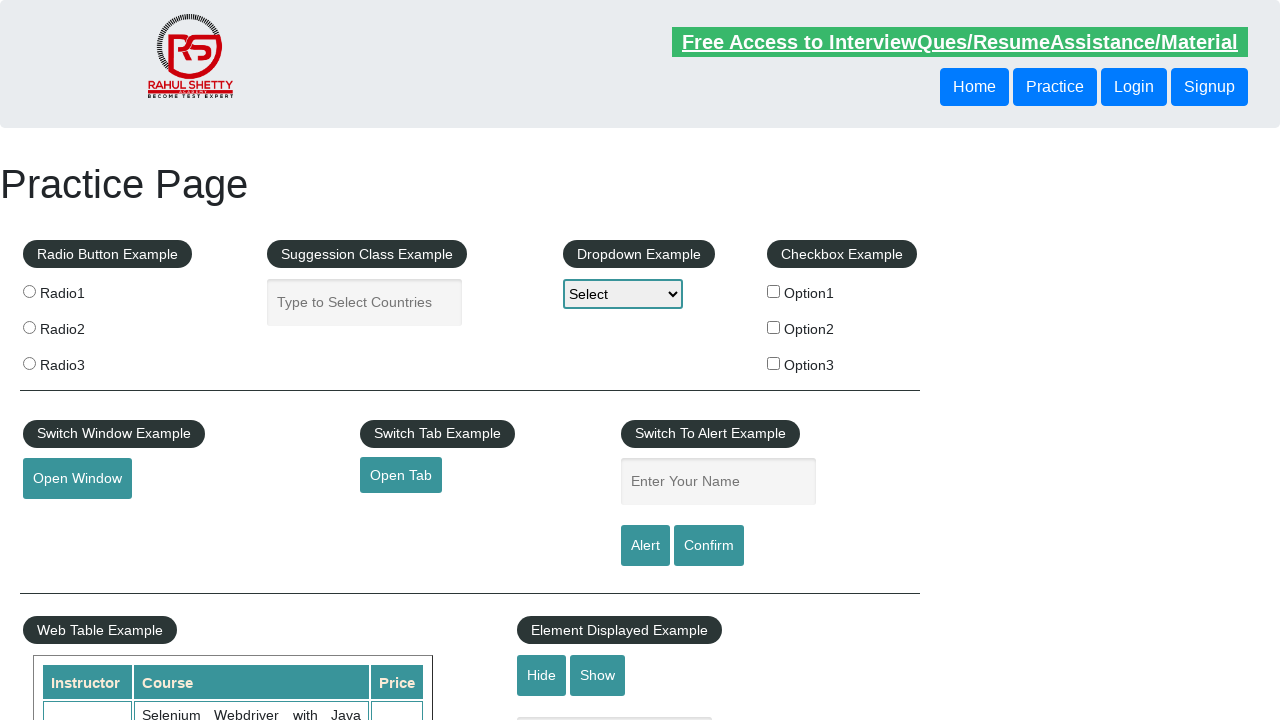

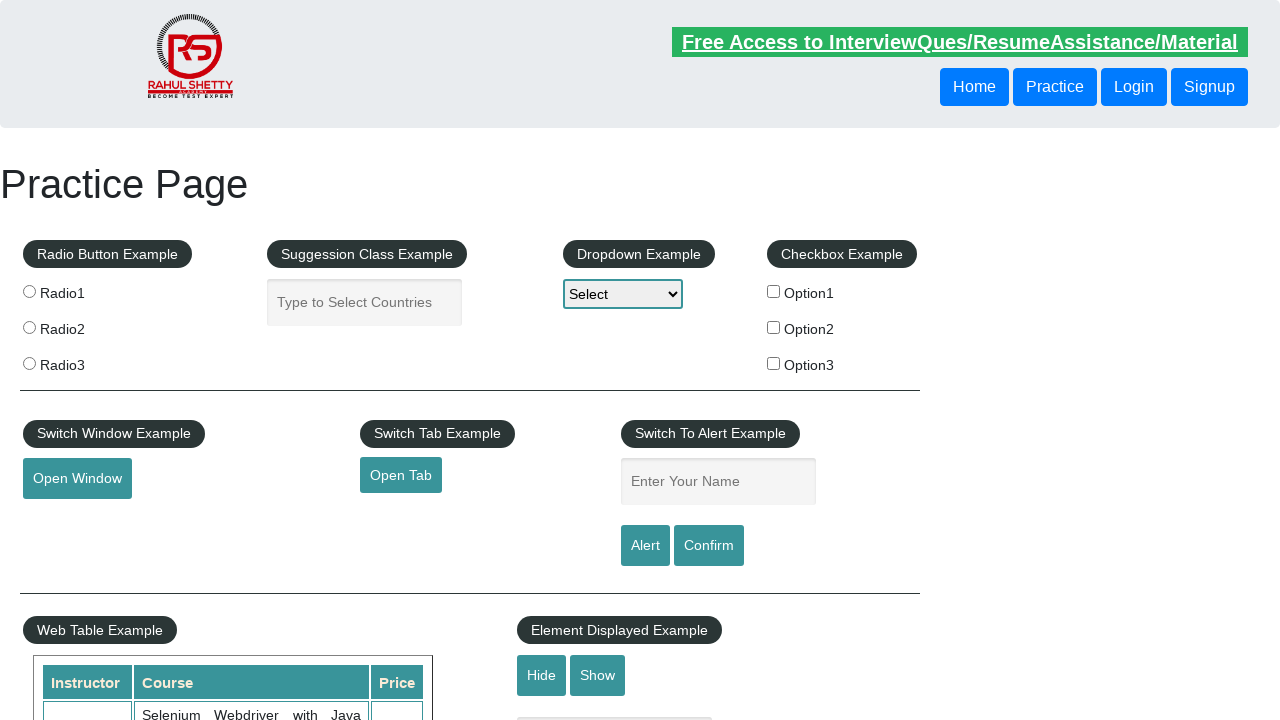